Tests drag and drop functionality by dragging the first element (A) to the position of the second element (B) and verifying the elements swap positions.

Starting URL: https://the-internet.herokuapp.com/drag_and_drop

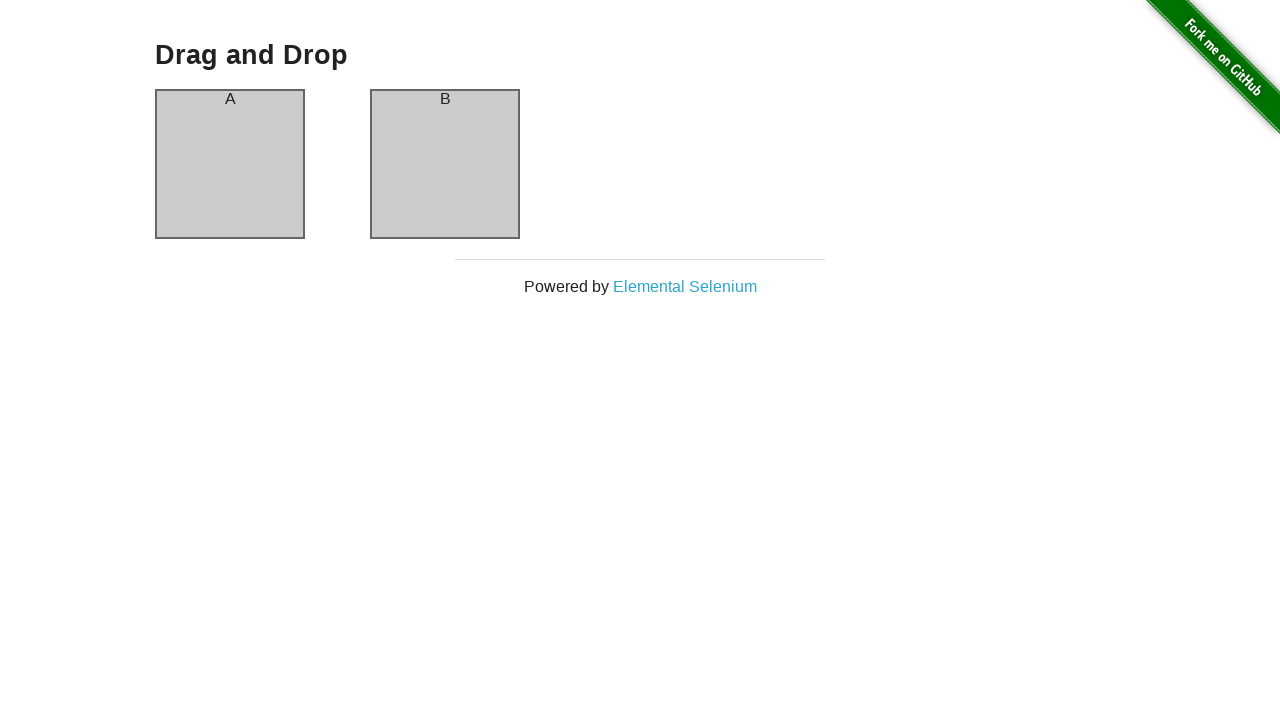

Waited for page title (h3) to load
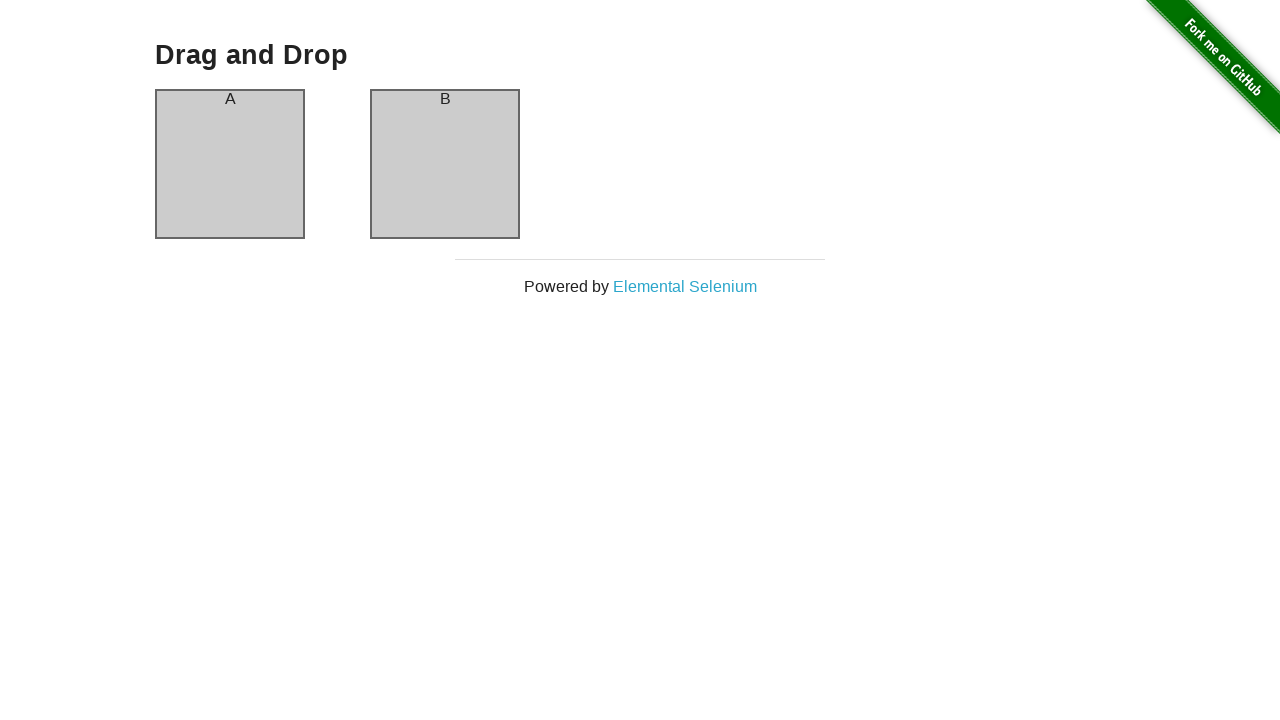

Retrieved page title text content
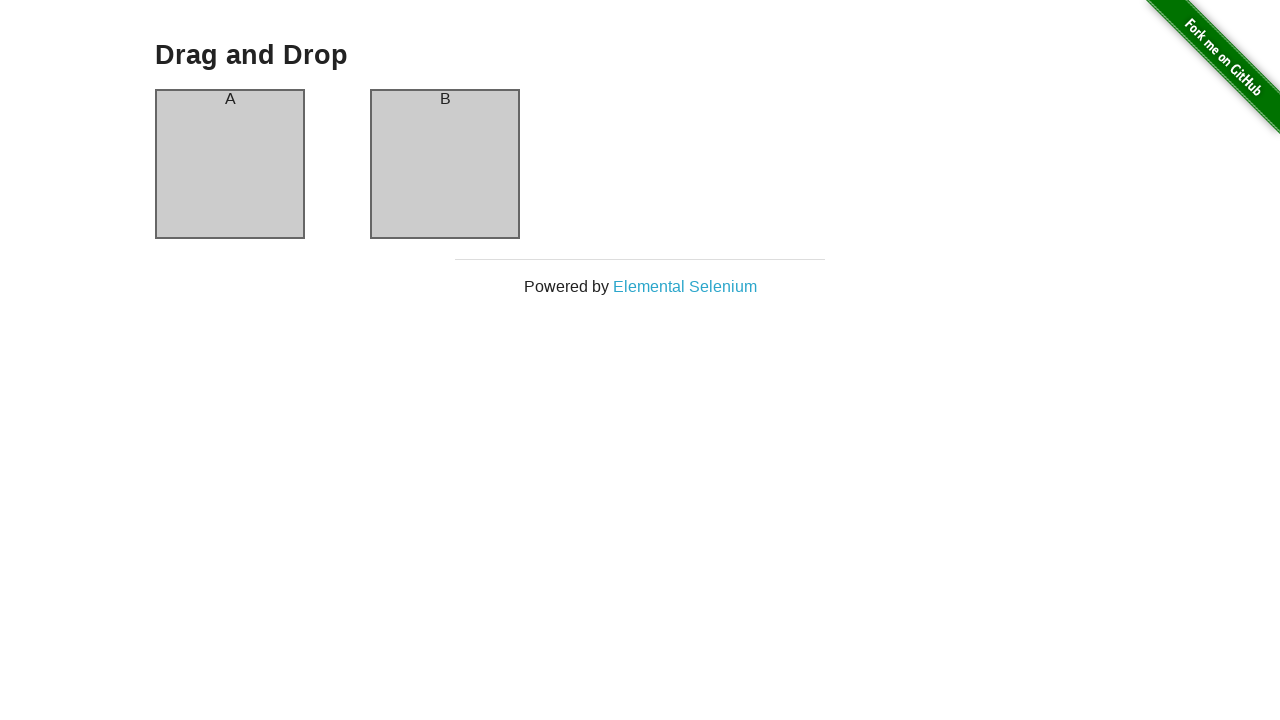

Verified page title is 'Drag and Drop'
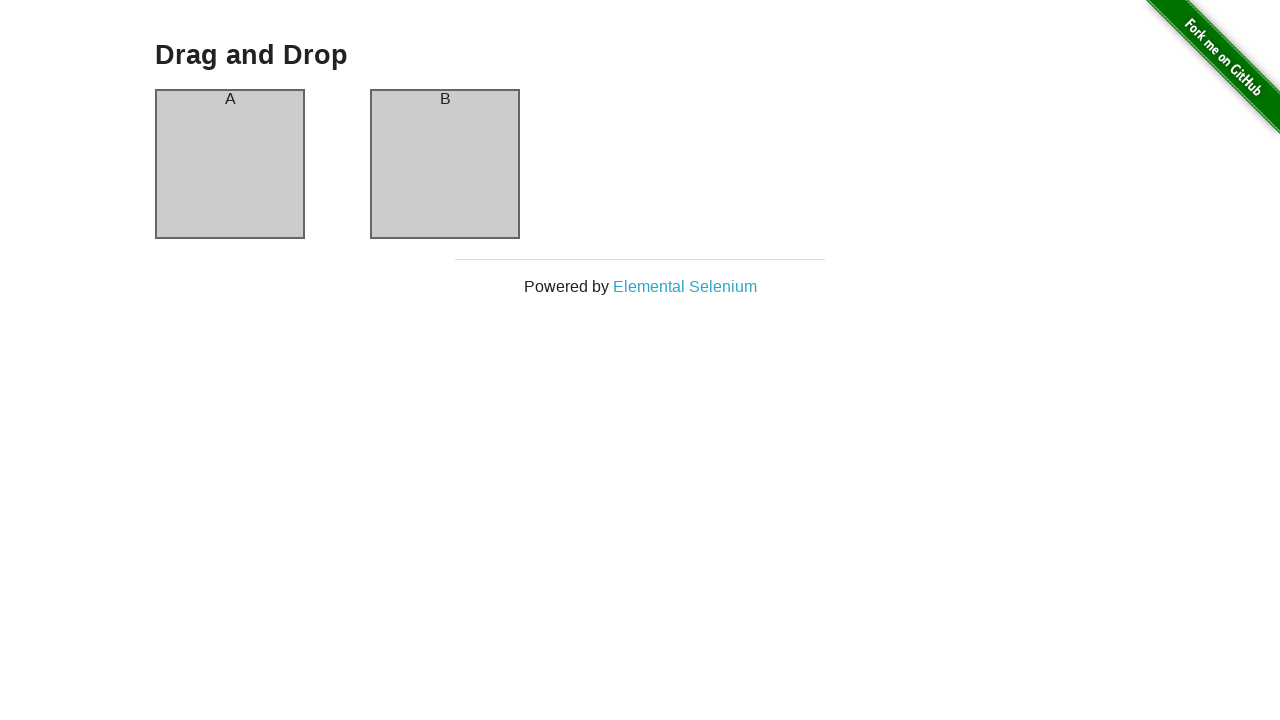

Dragged element A (#column-a) to element B (#column-b) position at (445, 164)
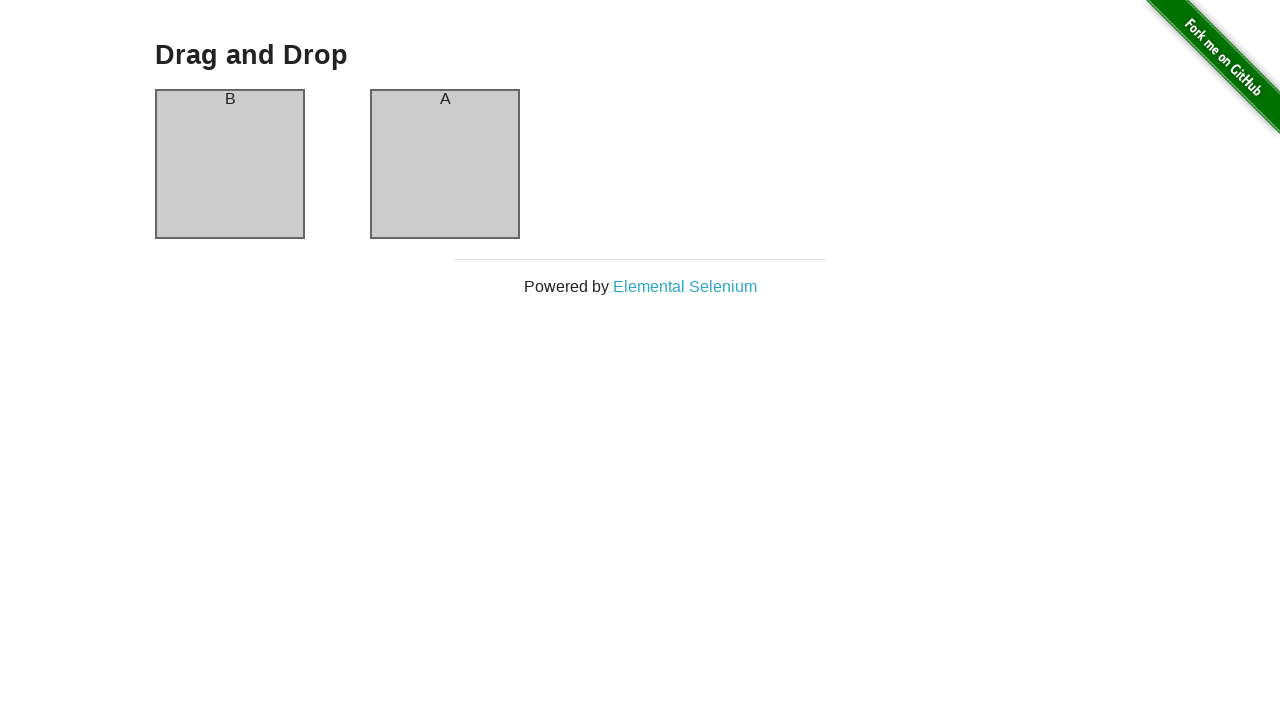

Retrieved text content of first element header after drag and drop
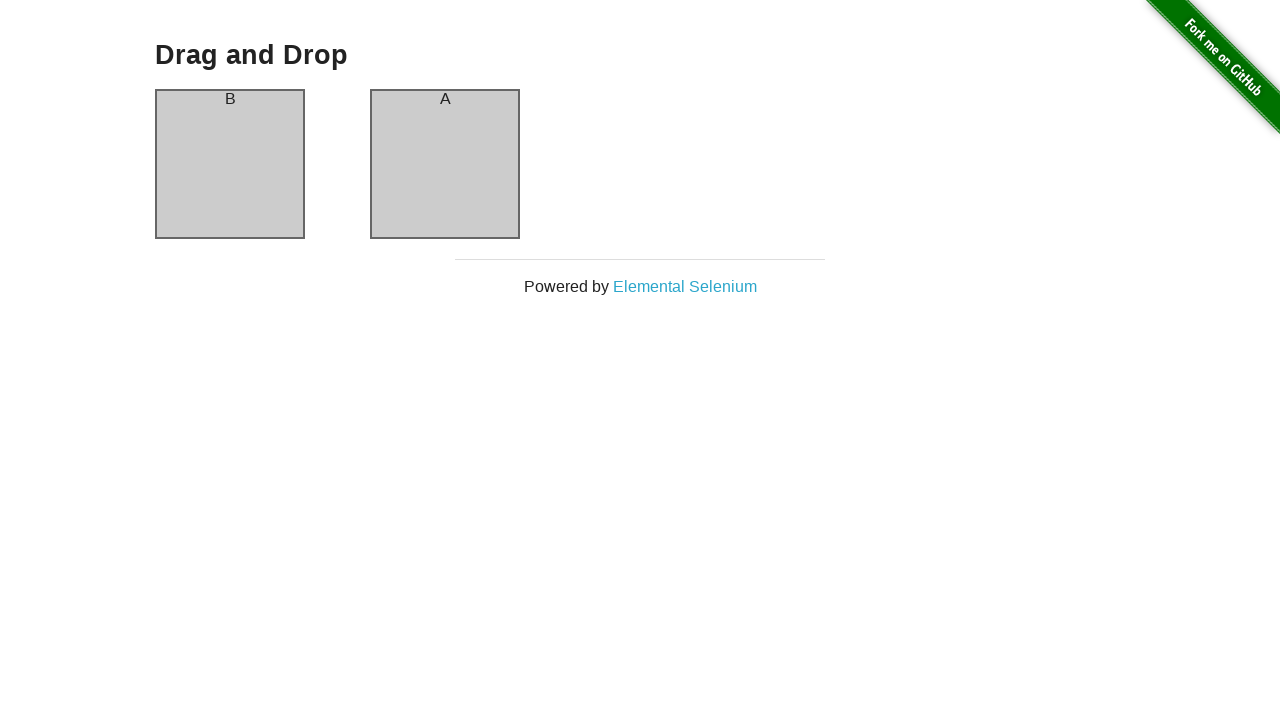

Verified elements swapped correctly - first element is now B
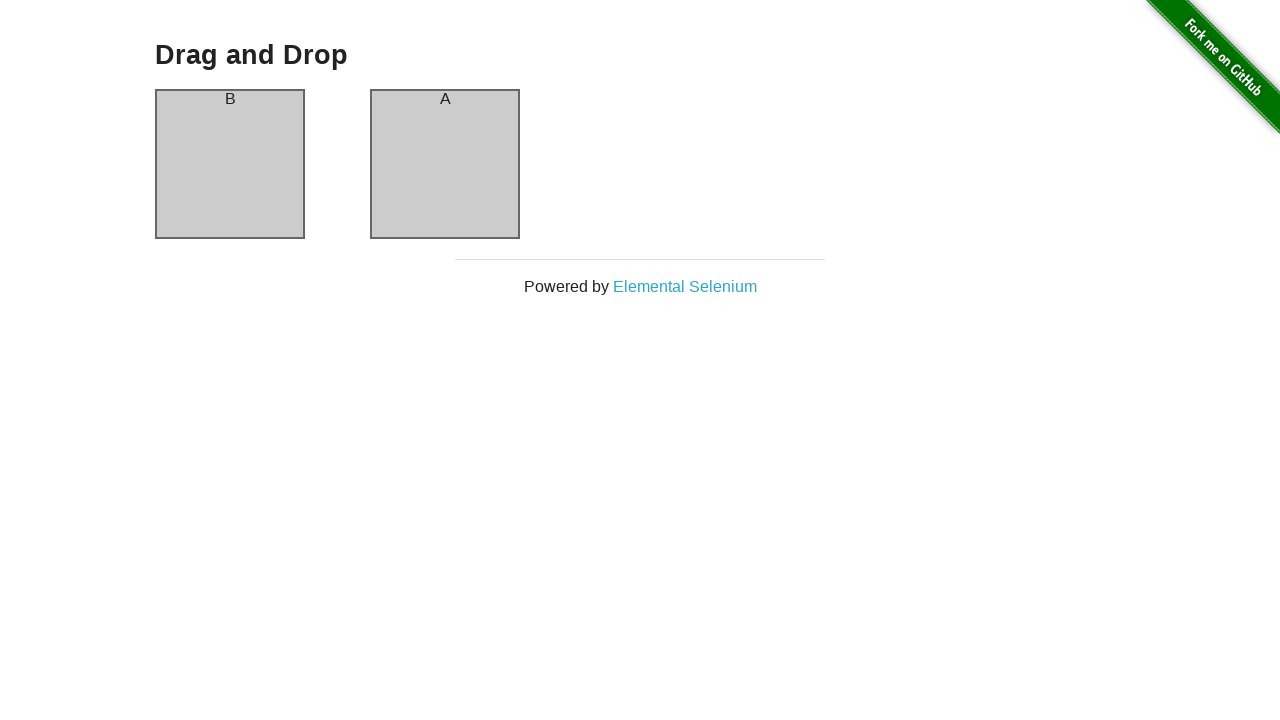

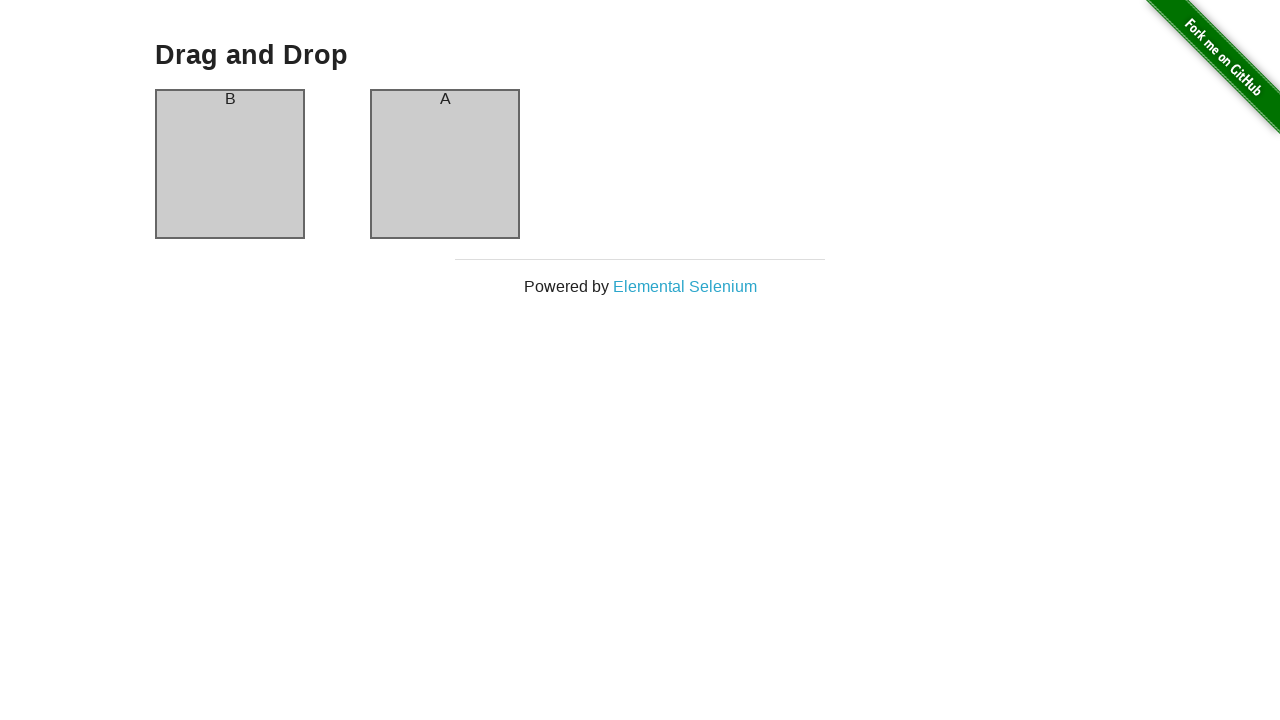